Tests JavaScript alert and confirm dialog handling by entering a name, triggering an alert, accepting it, then triggering a confirm dialog and dismissing it

Starting URL: https://rahulshettyacademy.com/AutomationPractice/

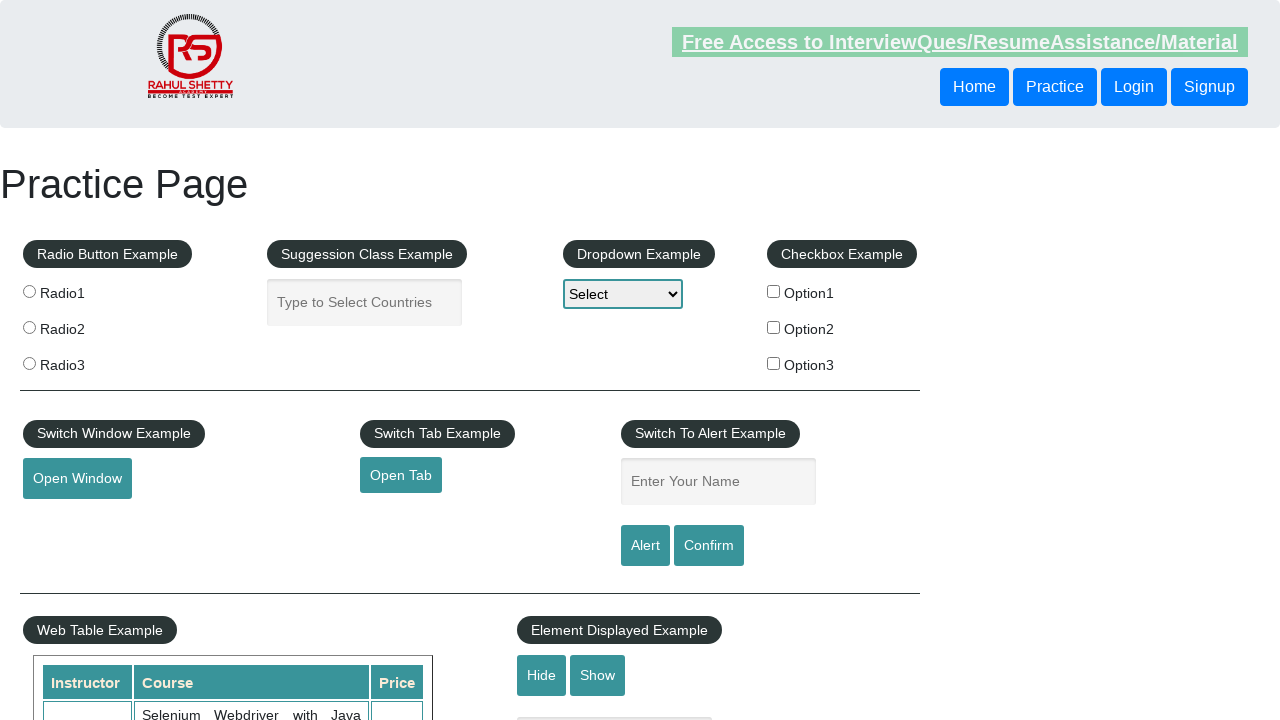

Filled name field with 'Rahul' on #name
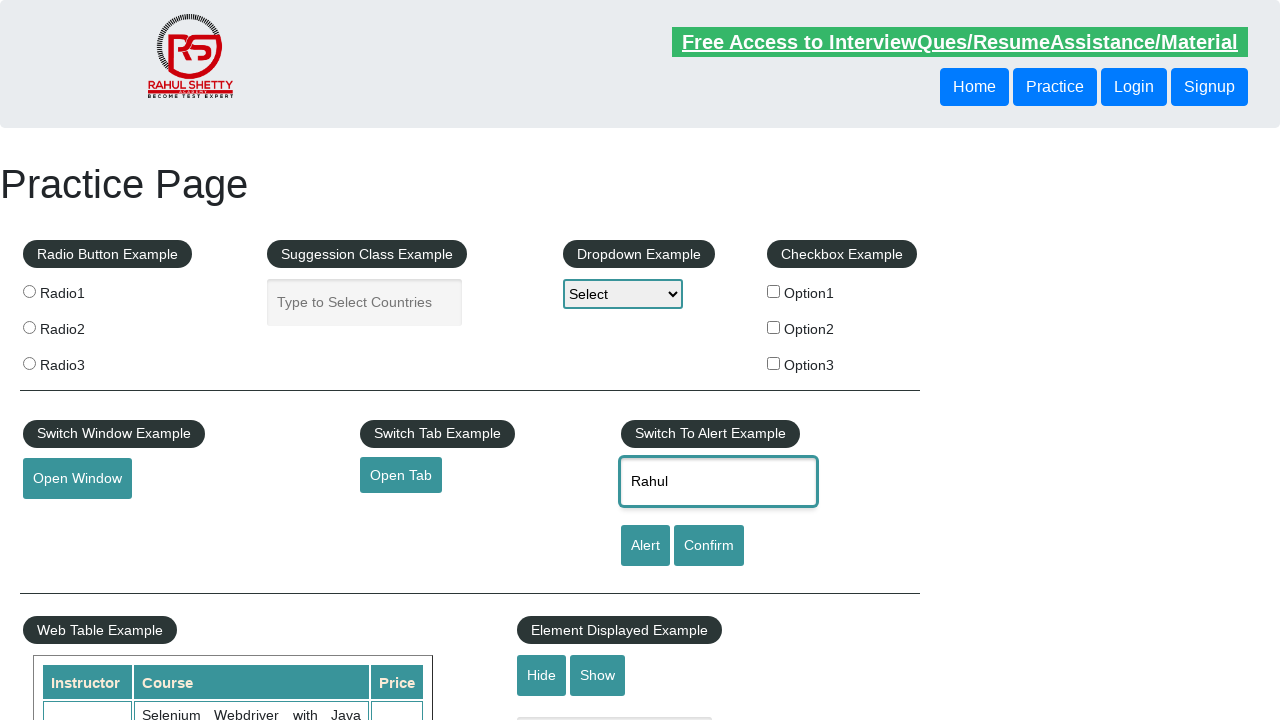

Clicked alert button to trigger JavaScript alert at (645, 546) on #alertbtn
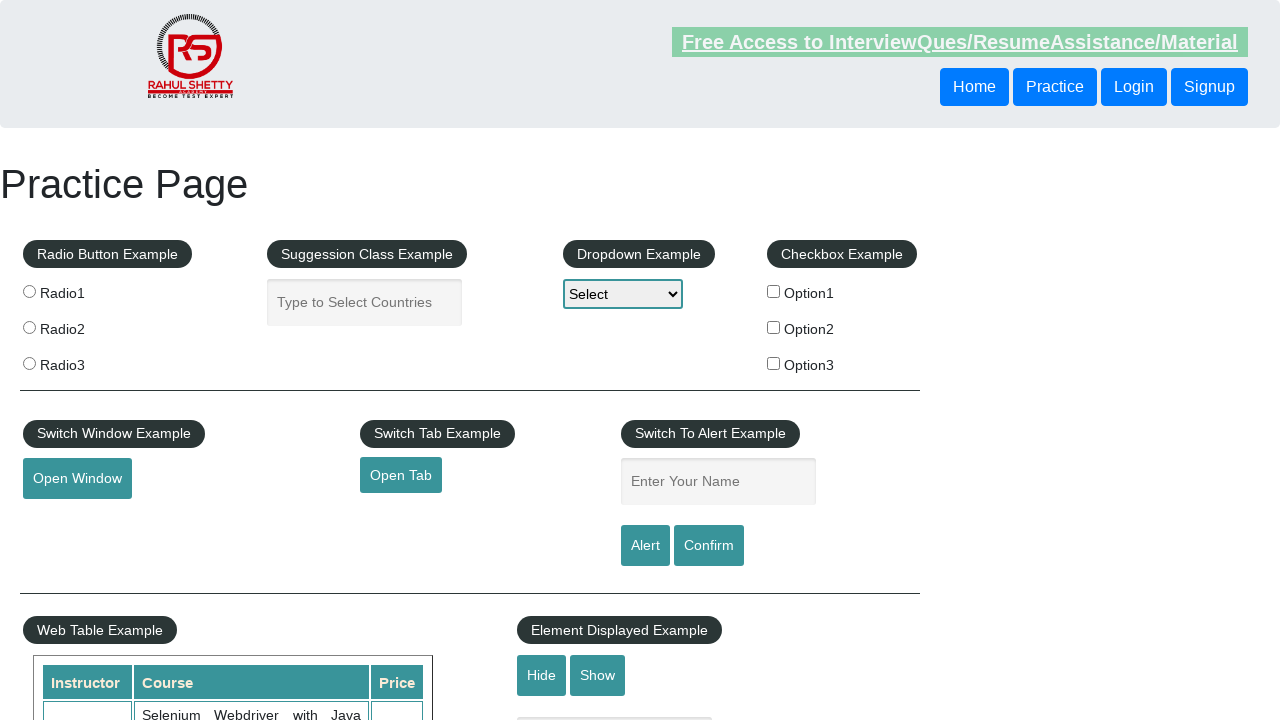

Set up dialog handler to accept alert
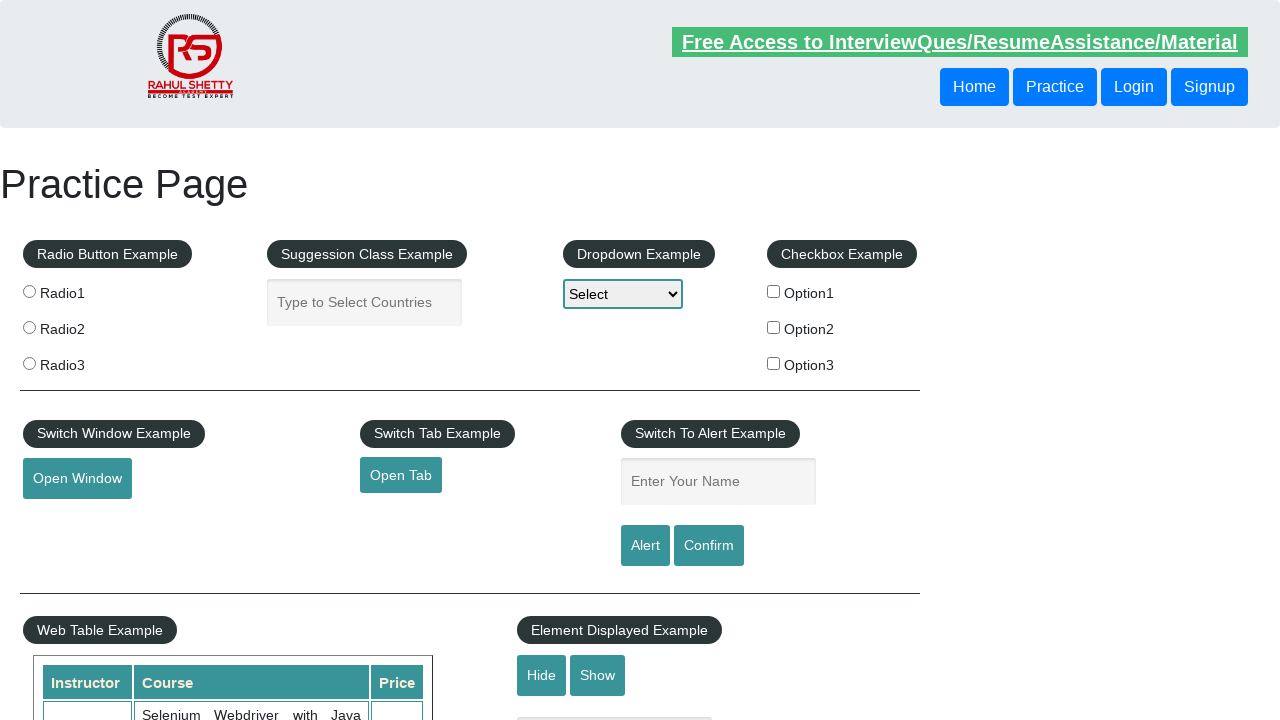

Waited for alert to be processed
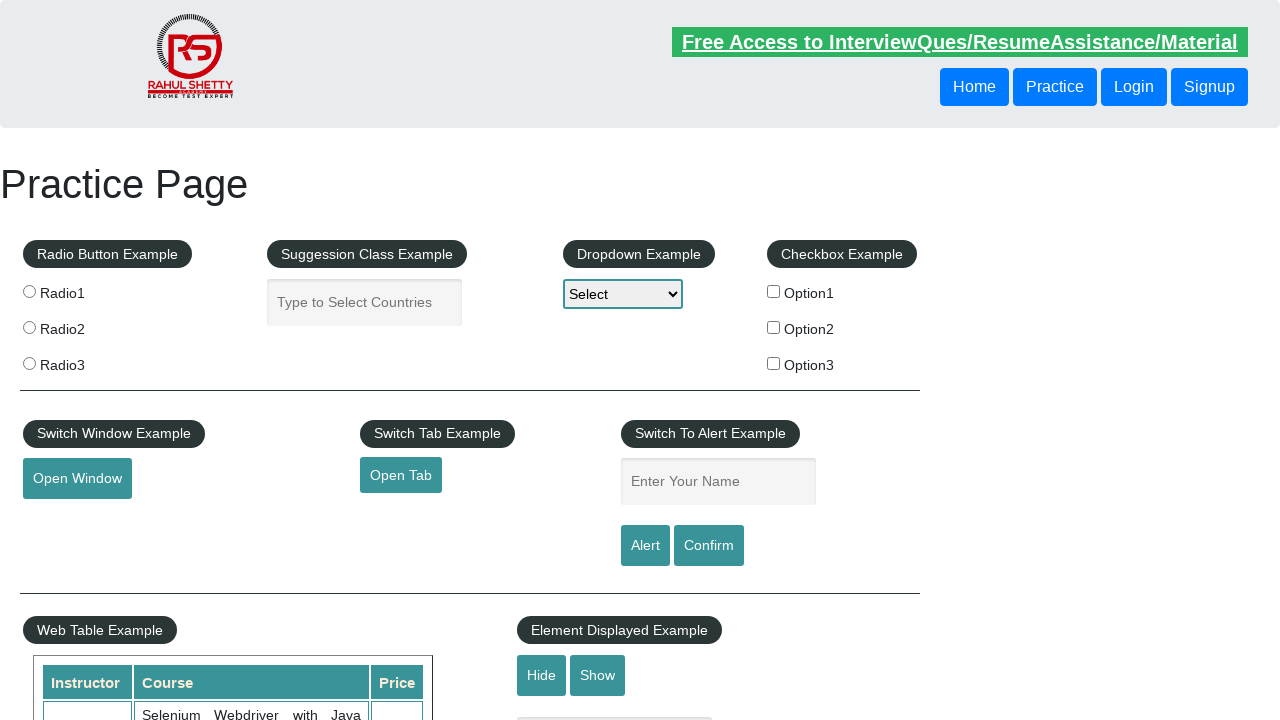

Clicked confirm button to trigger confirm dialog at (709, 546) on #confirmbtn
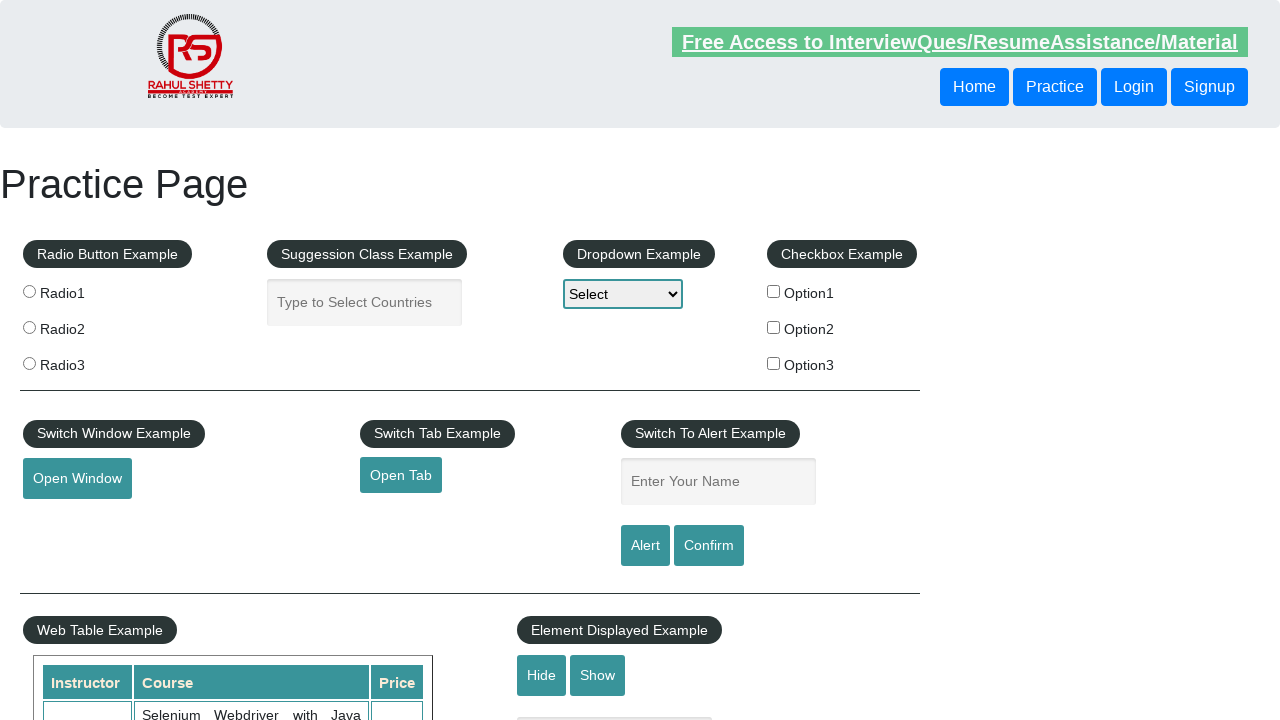

Set up dialog handler to dismiss confirm dialog
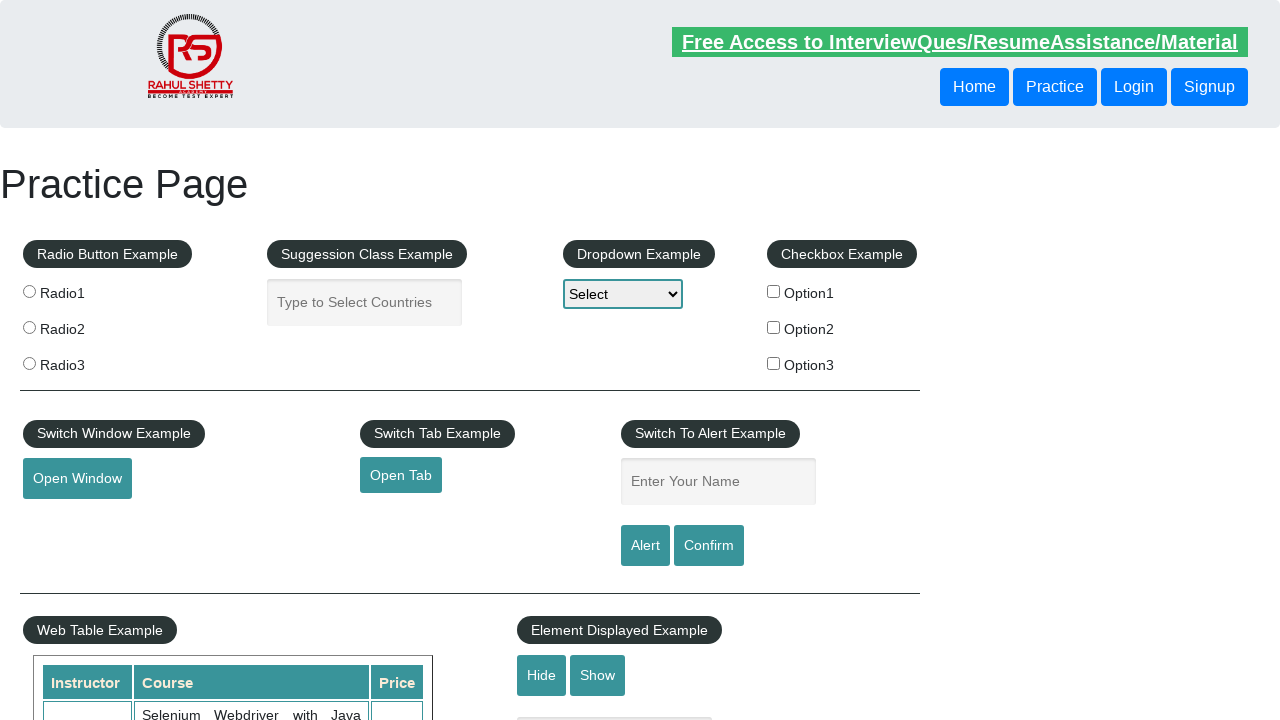

Waited for confirm dialog to be processed
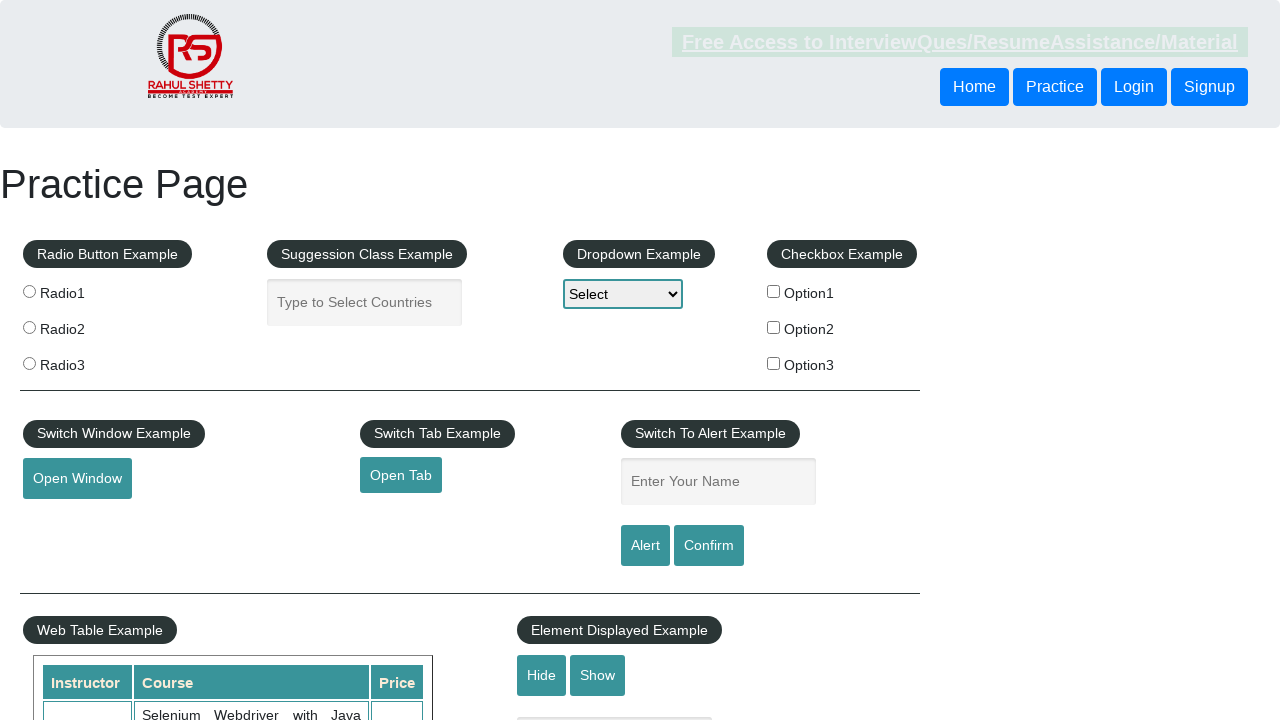

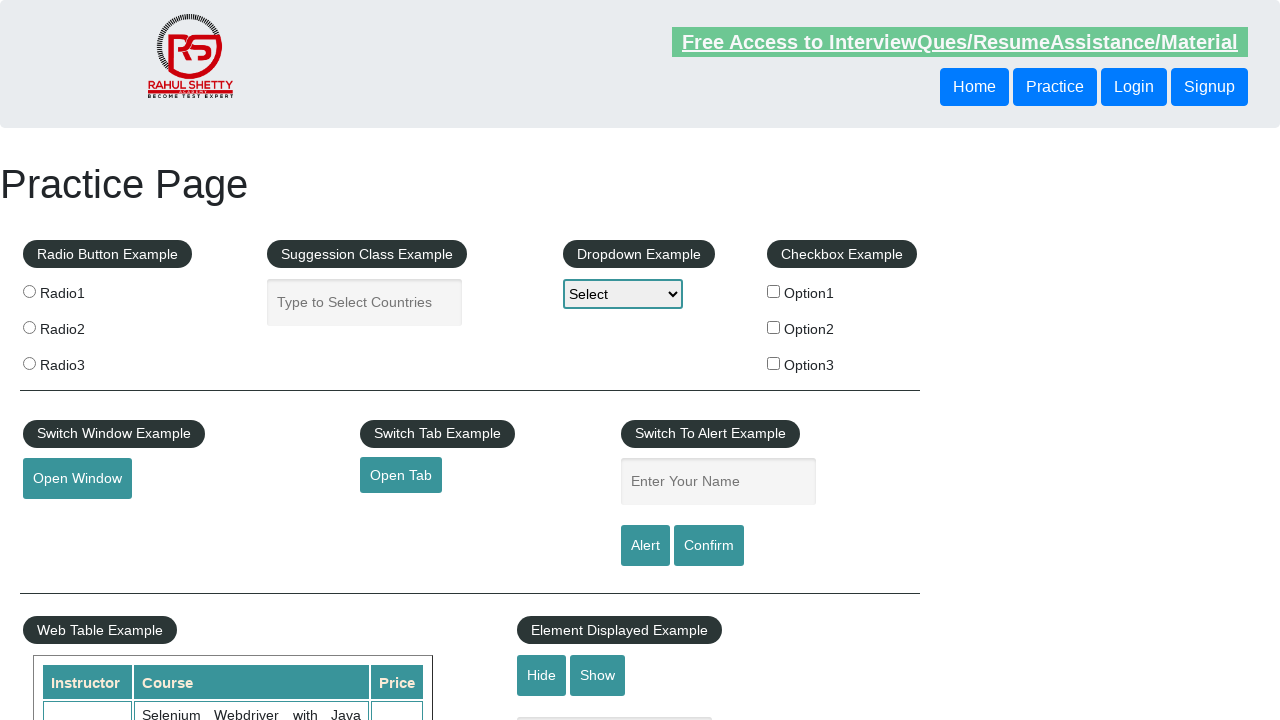